Tests a practice form by filling in personal information fields (first name, last name), selecting radio buttons for gender, experience, and profession, choosing automation tools, selecting options from dropdowns for continent and Selenium commands, and submitting the form.

Starting URL: https://awesomeqa.com/practice.html

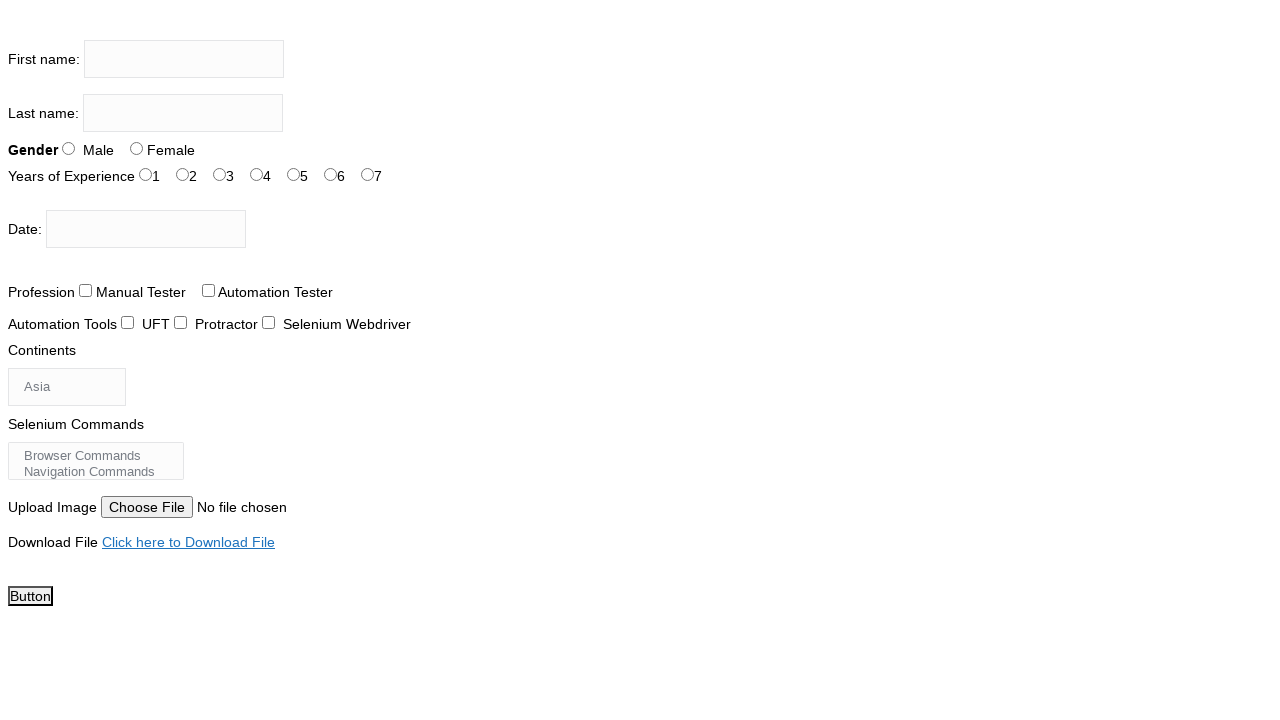

Filled first name field with 'Naman' on input[name='firstname']
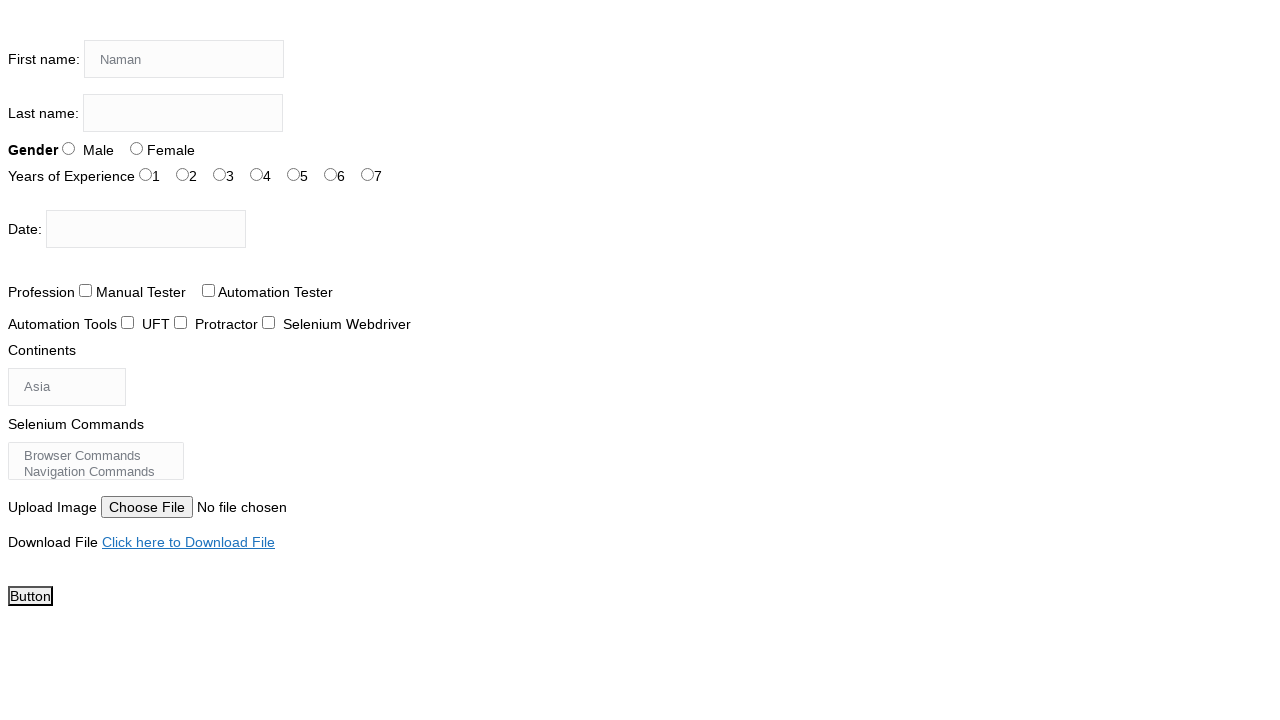

Filled last name field with 'Sharma' on input[name='lastname']
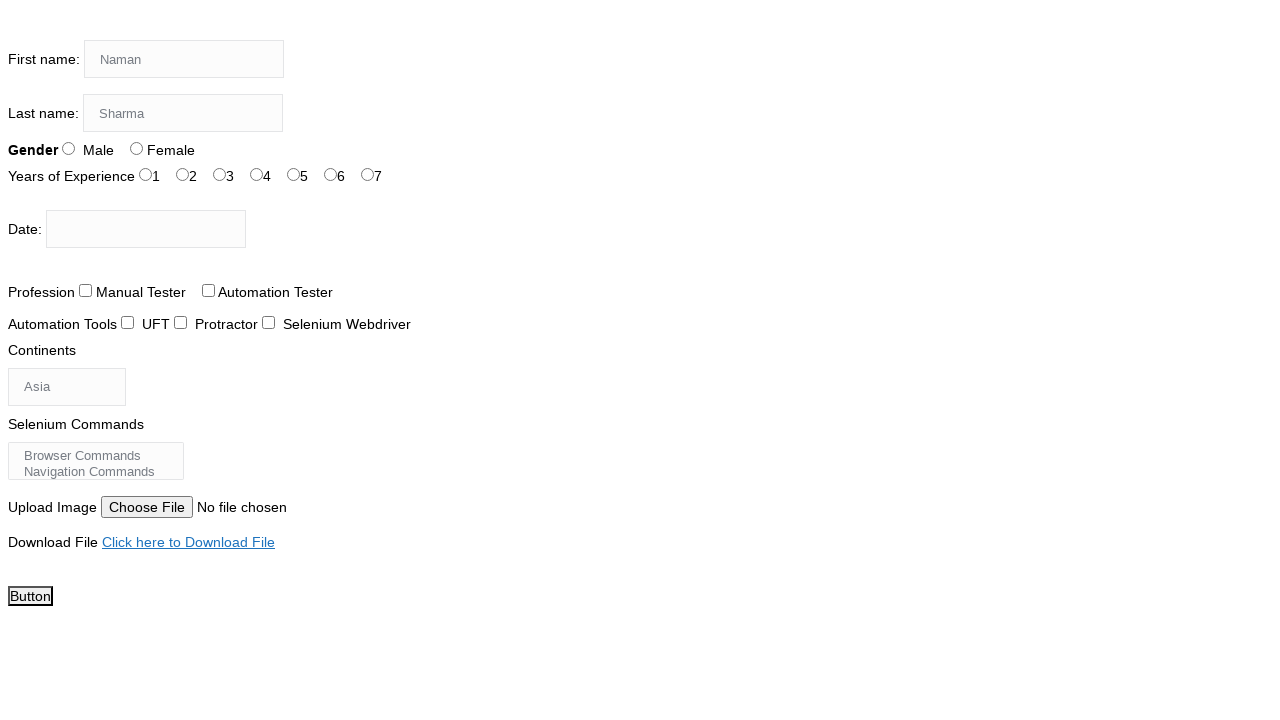

Selected Male radio button for gender at (68, 148) on #sex-0
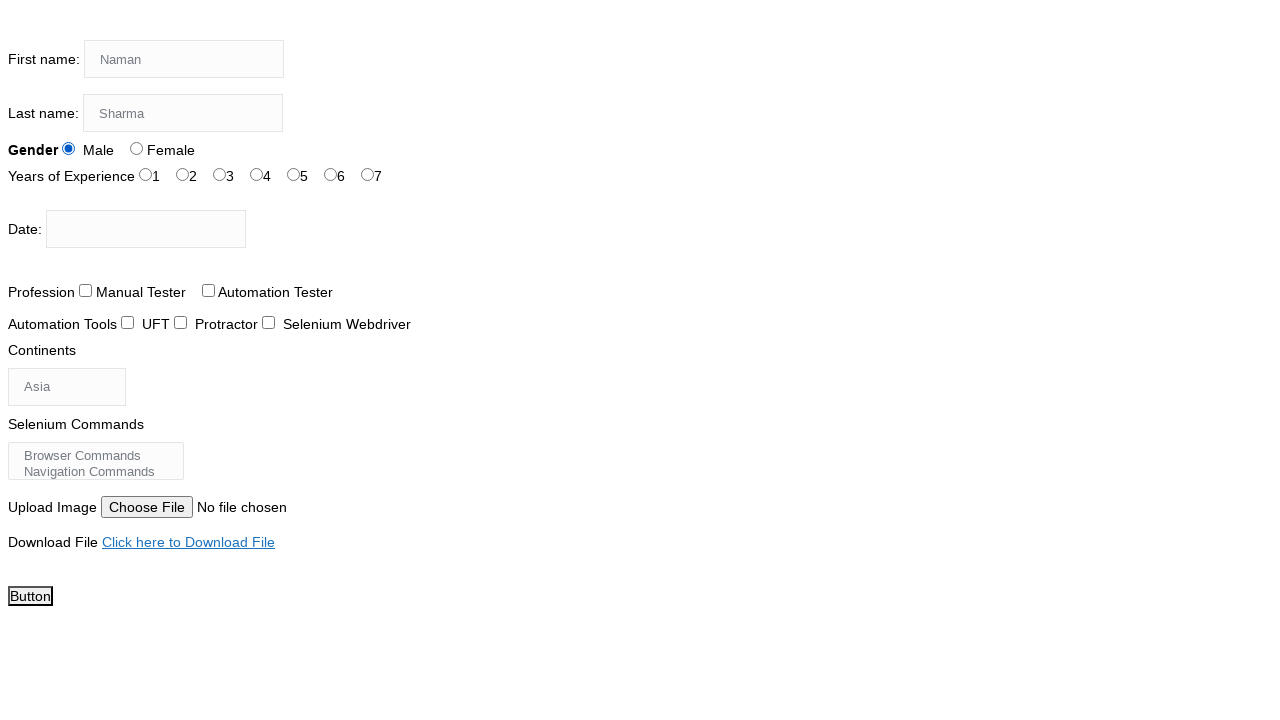

Selected experience level option at (256, 174) on #exp-3
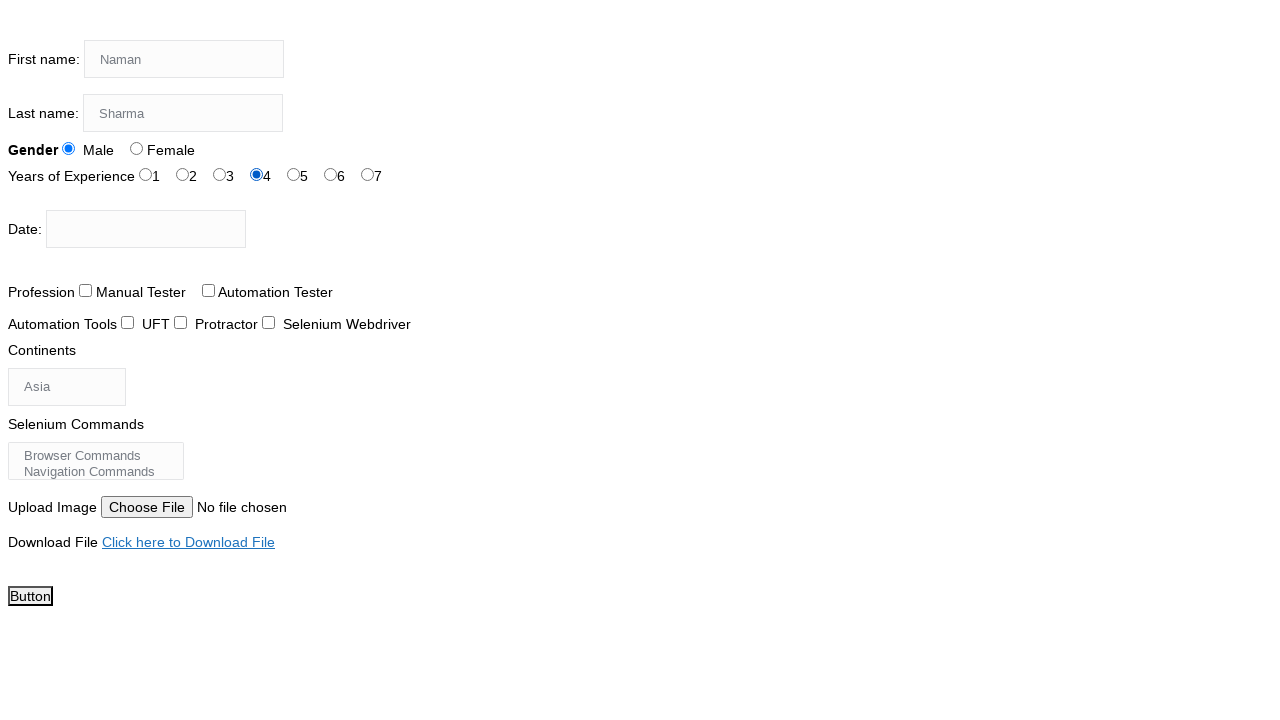

Selected profession option at (208, 290) on #profession-1
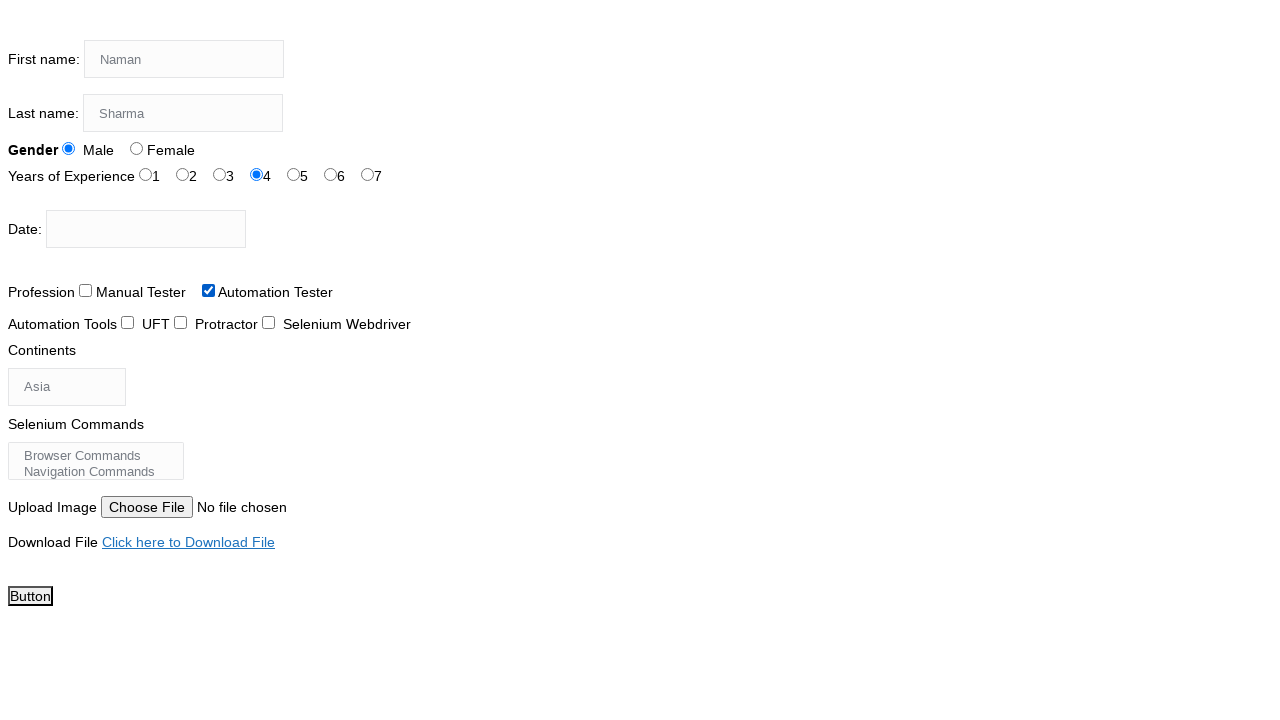

Selected automation tool option at (268, 322) on #tool-2
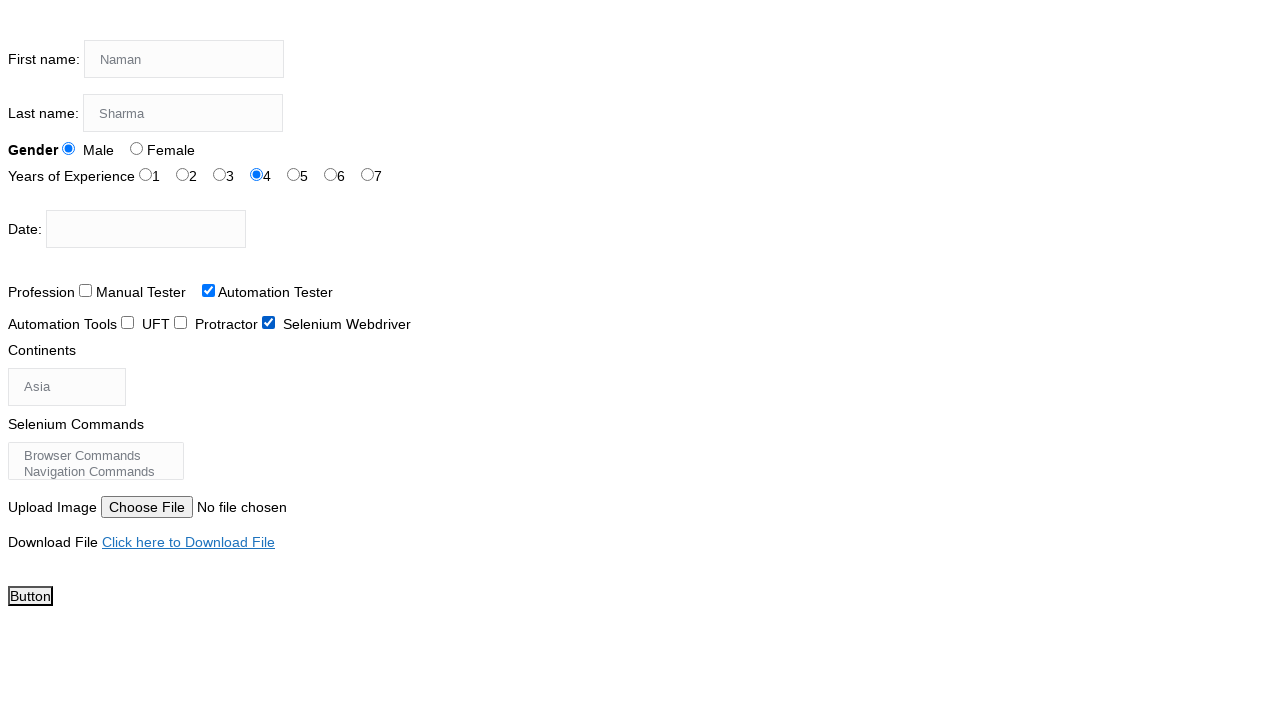

Selected 'Europe' from continents dropdown on #continents
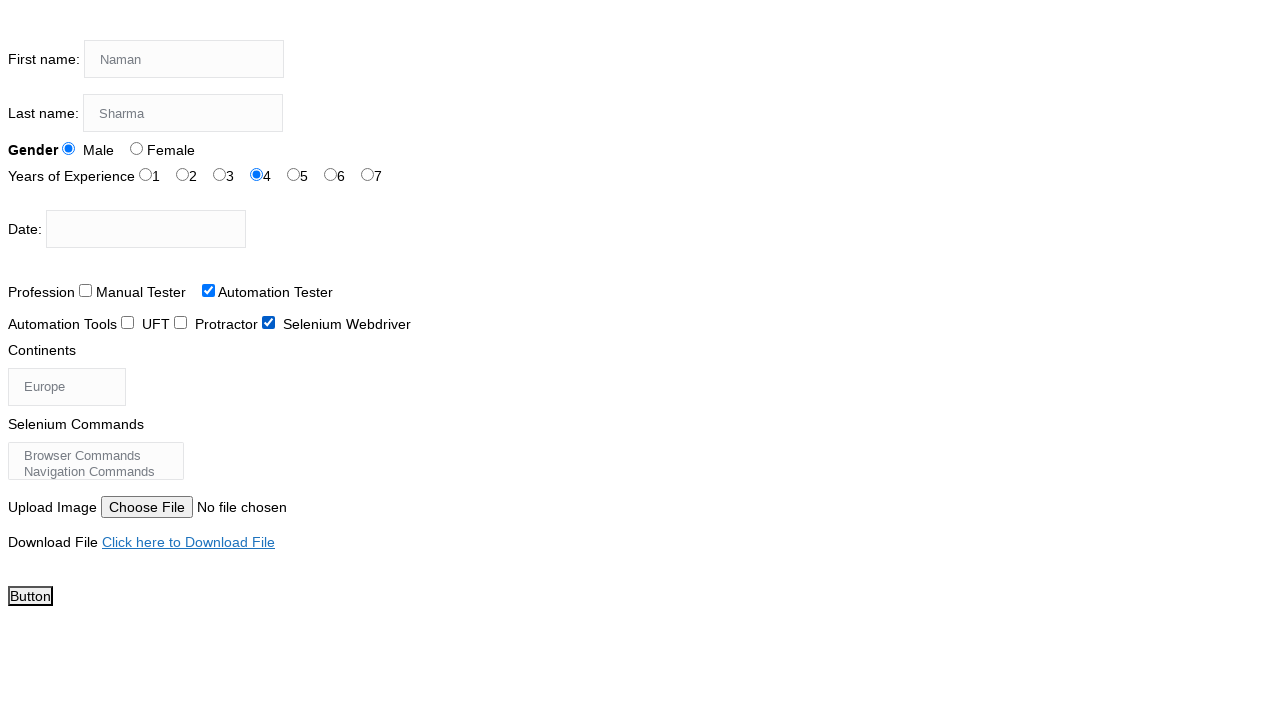

Selected 'Navigation Commands' from Selenium commands dropdown on #selenium_commands
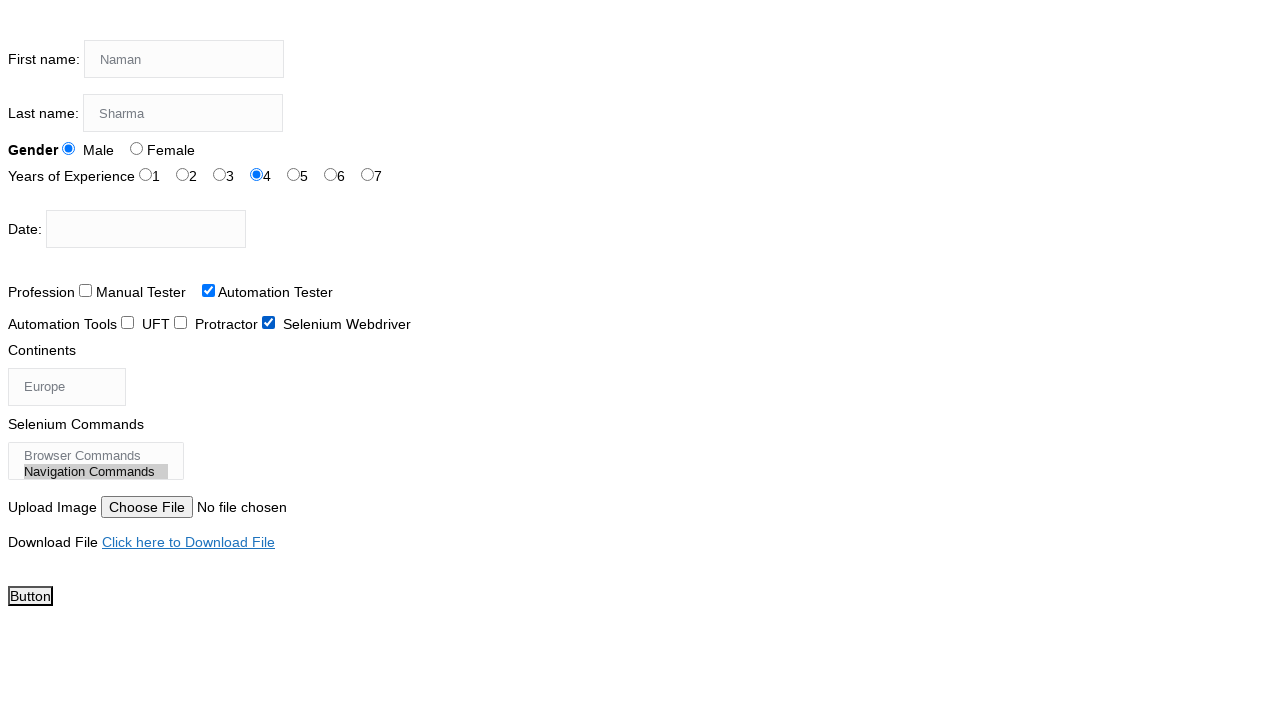

Clicked submit button to submit the practice form at (30, 596) on #submit
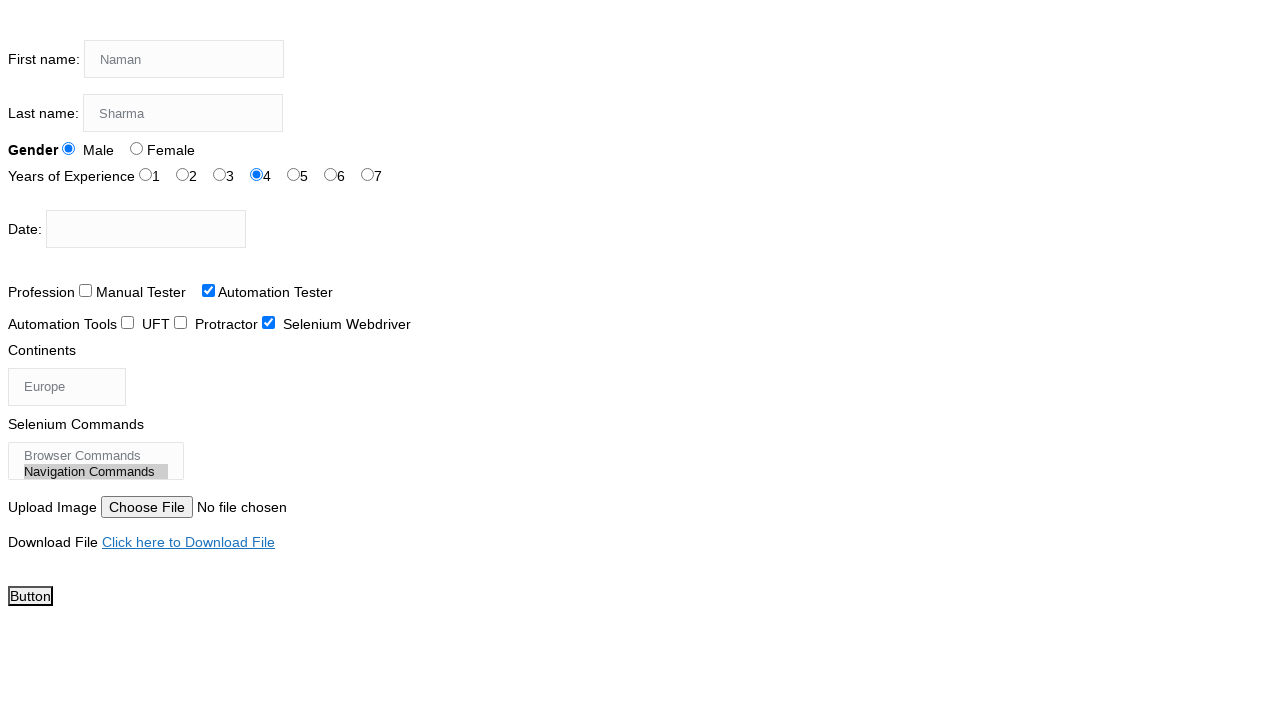

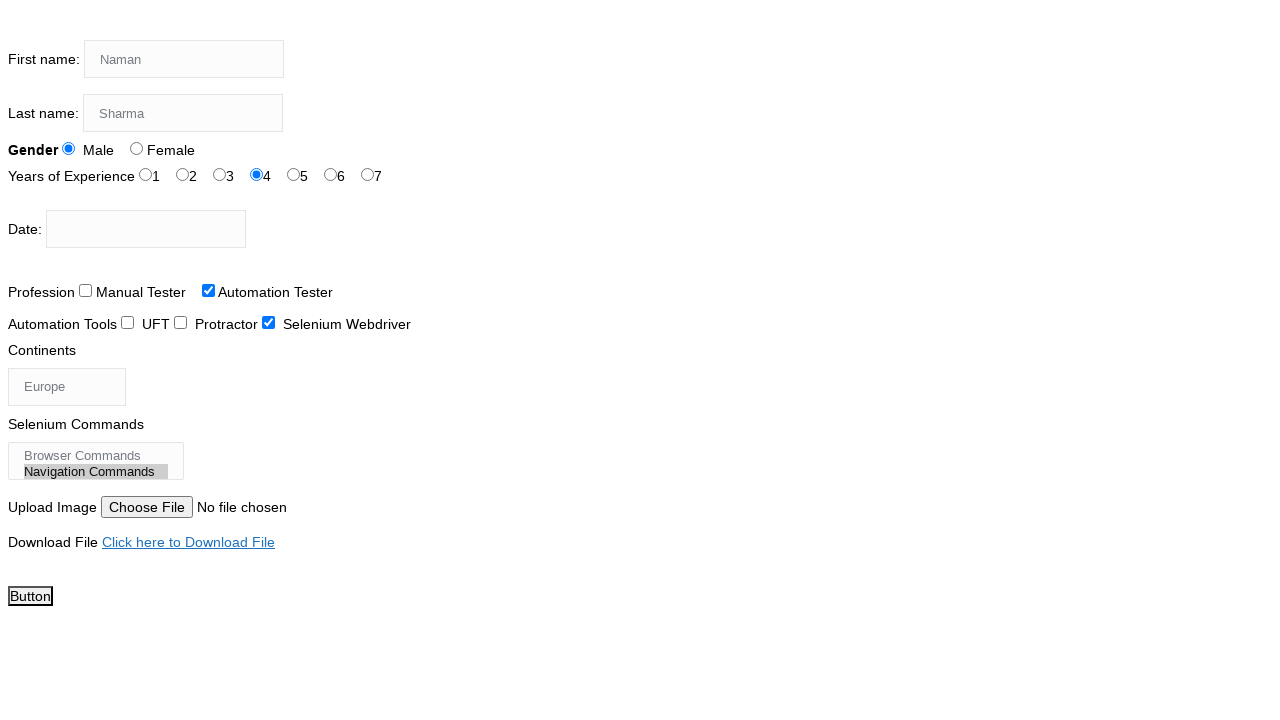